Tests the search functionality by searching for "Java" and verifying the search results are displayed.

Starting URL: http://www.99-bottles-of-beer.net/

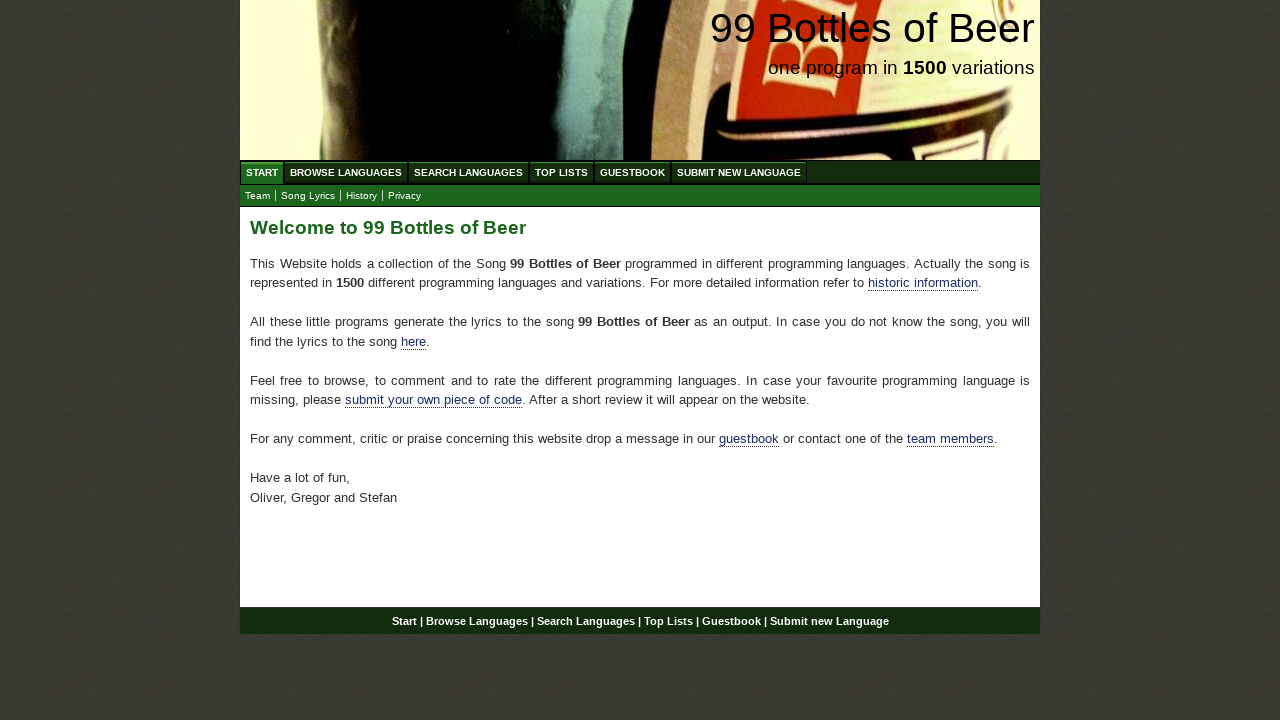

Clicked on Search link at (468, 172) on a[href='/search.html']
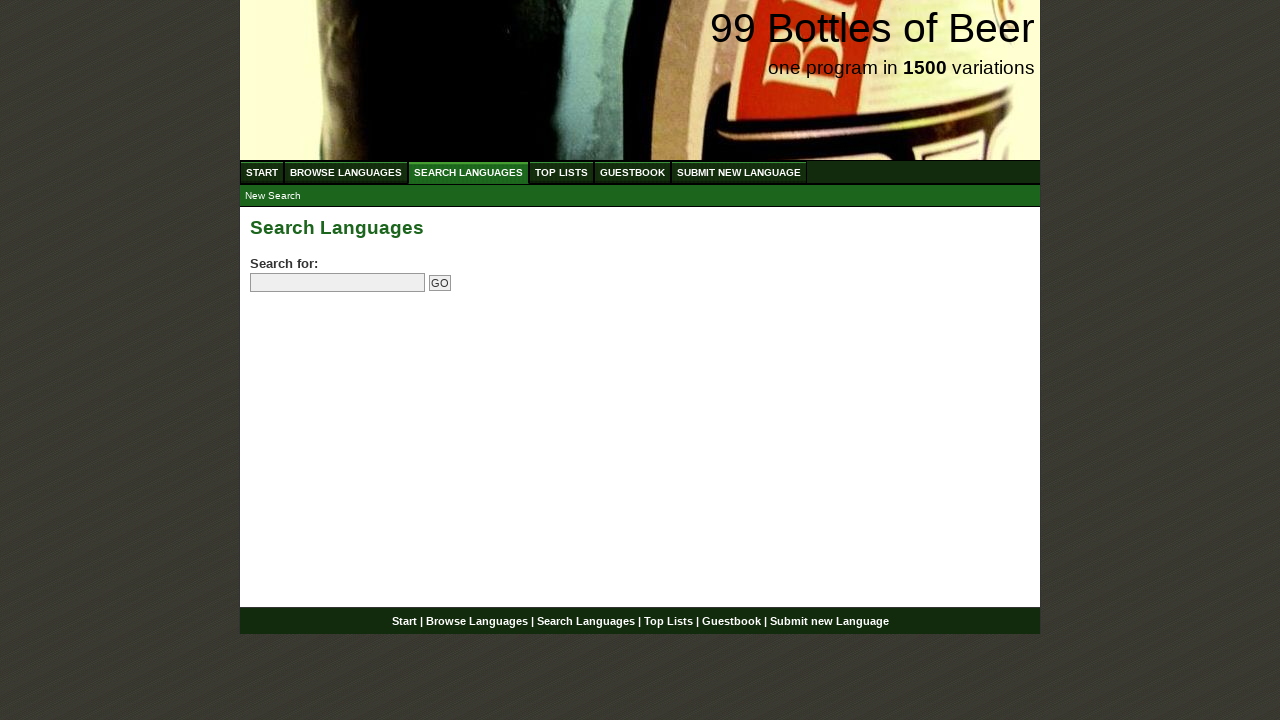

Filled search field with 'Java' on input[name='search']
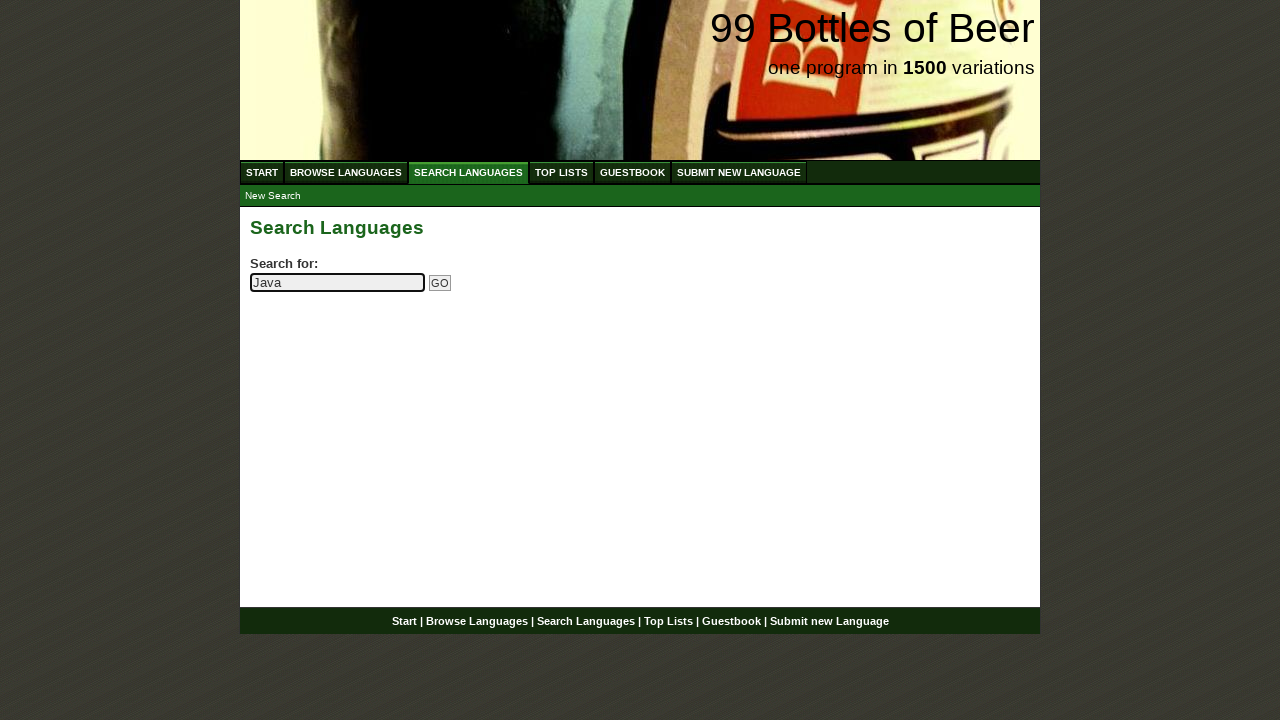

Submitted search form at (440, 283) on input[name='submitsearch']
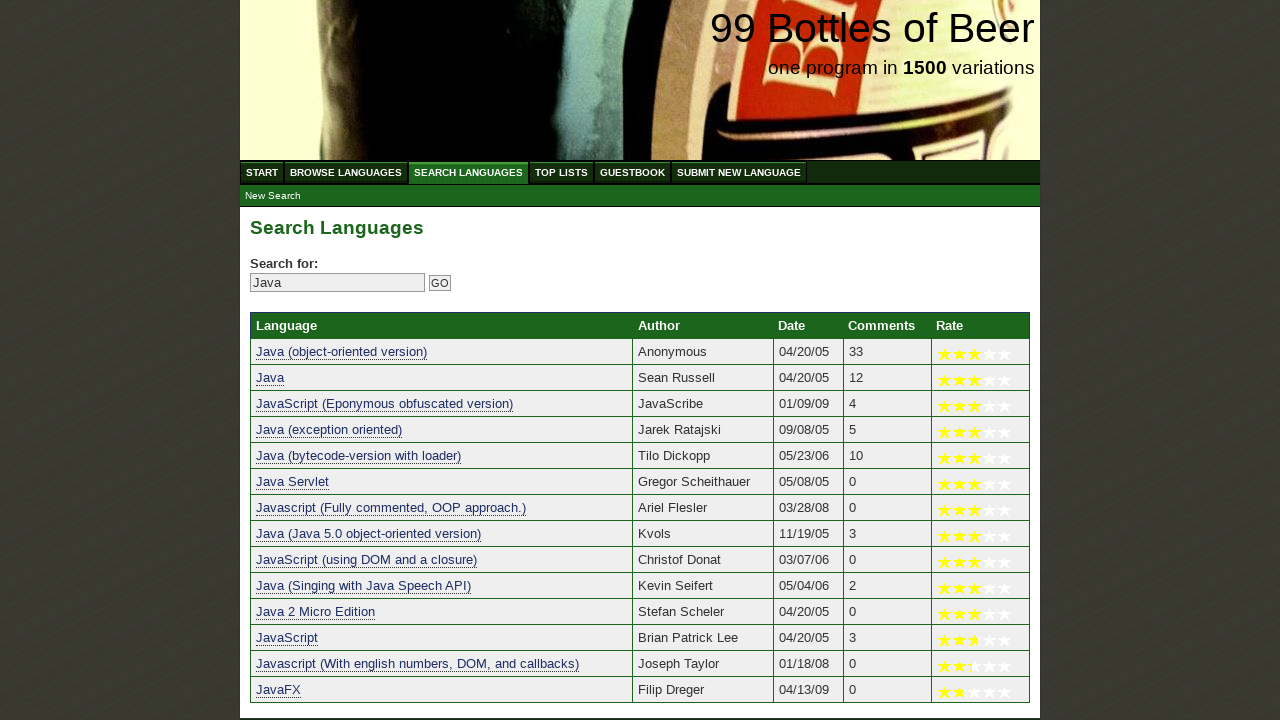

Search results loaded and displayed
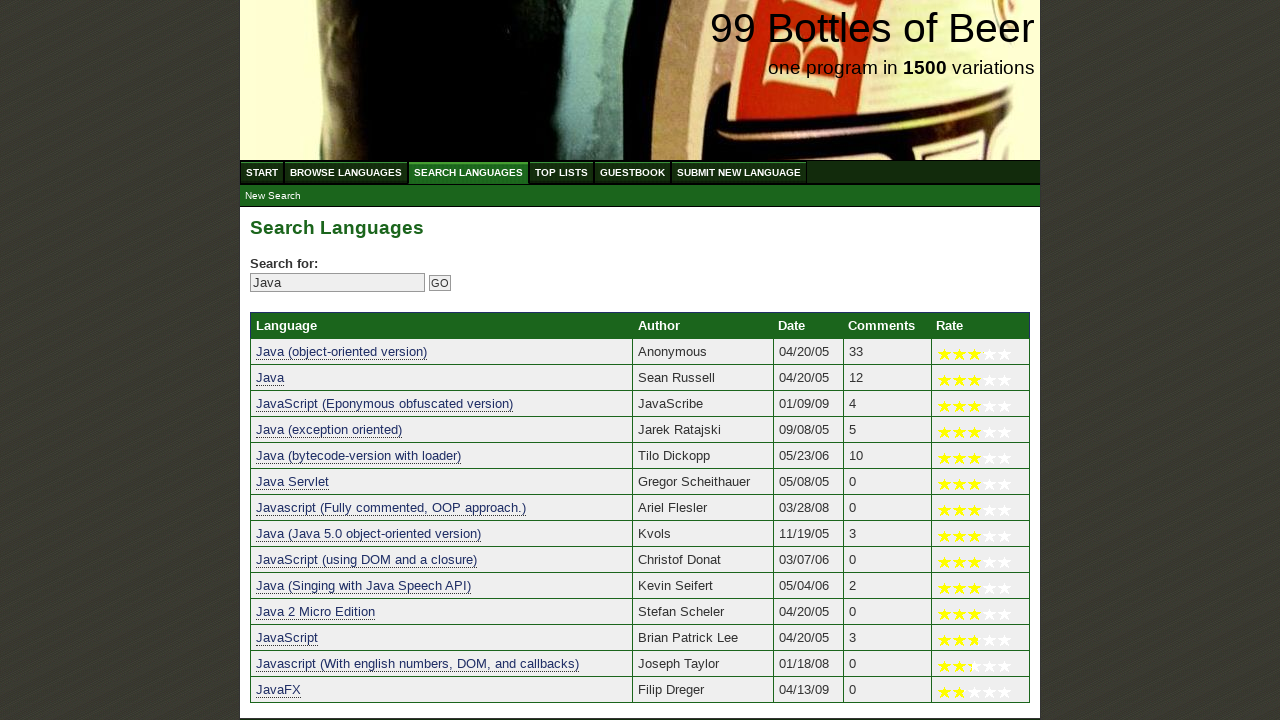

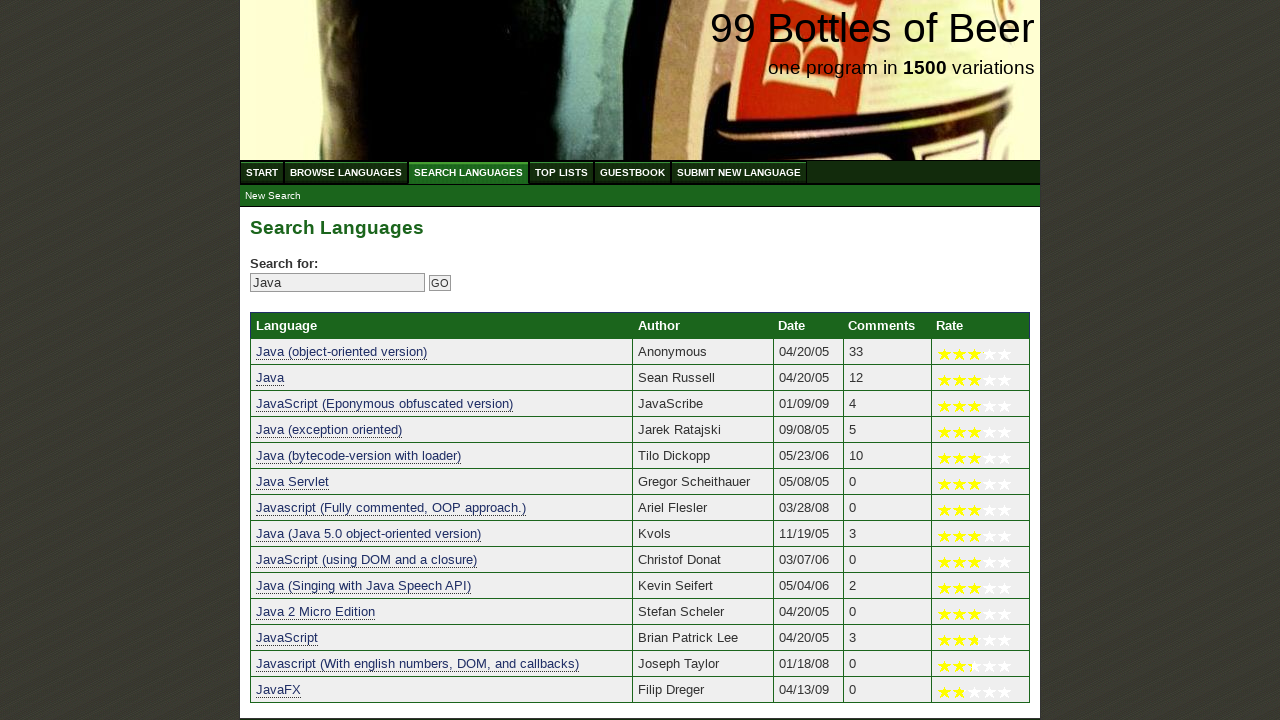